Tests the greet-a-cat page to verify the greeting message is displayed

Starting URL: https://cs1632.appspot.com/

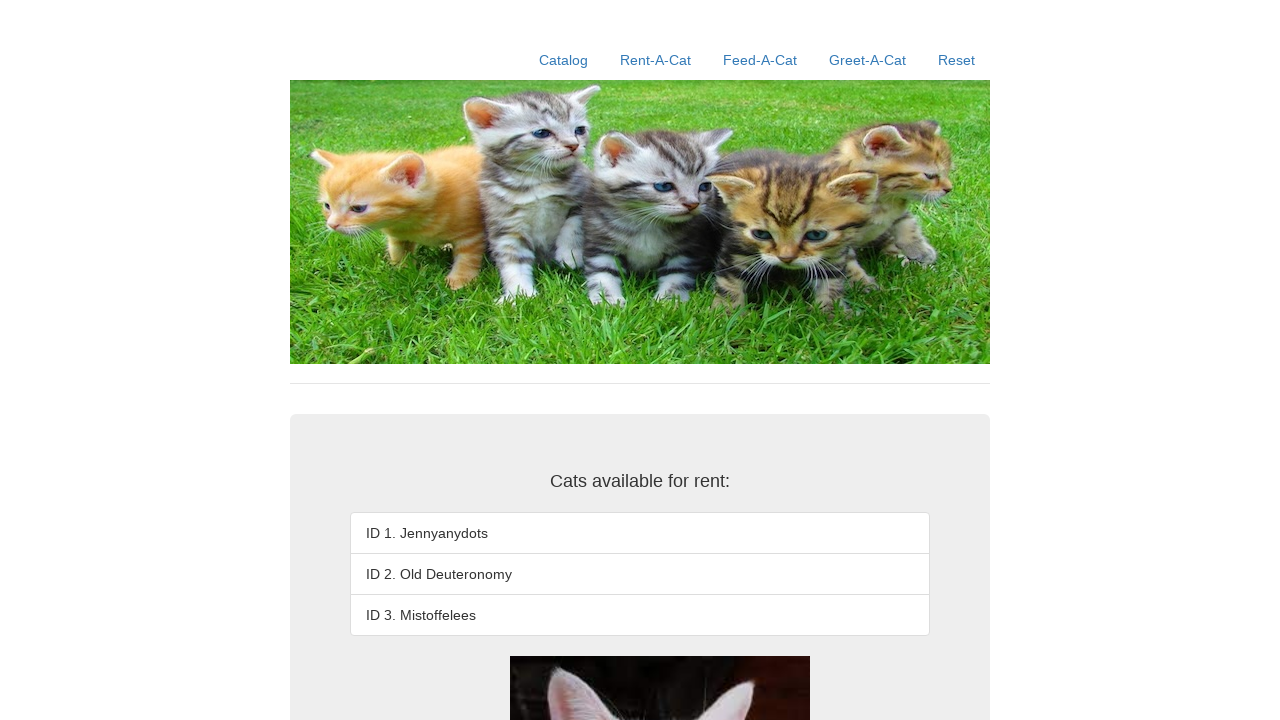

Reset state by setting cookies to false
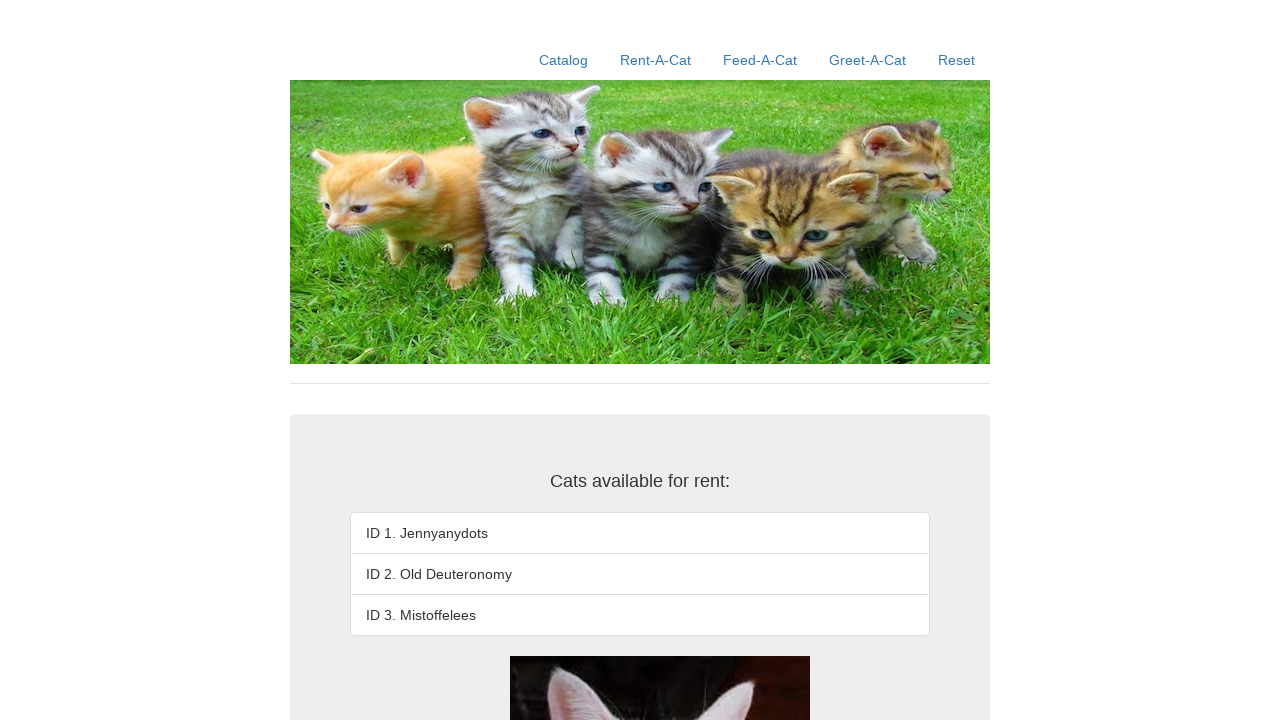

Clicked greet-a-cat link at (868, 60) on xpath=//a[contains(@href, '/greet-a-cat')]
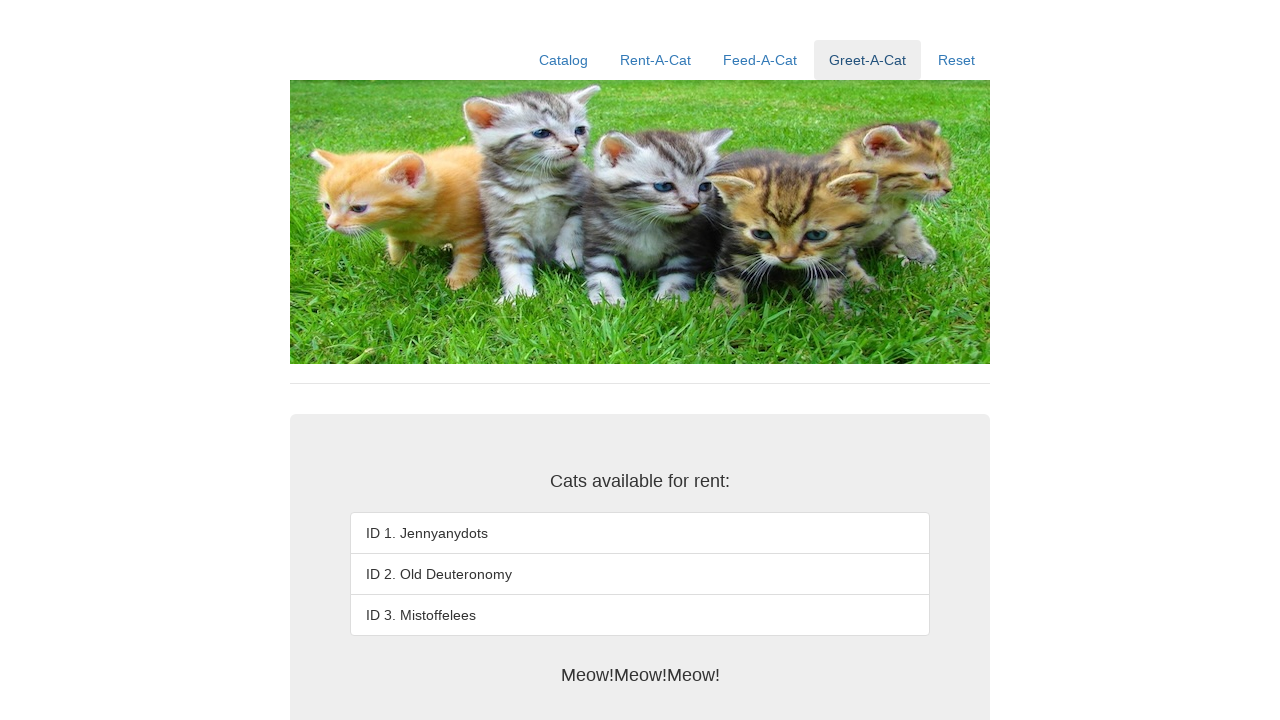

Verified greeting message 'Meow!Meow!Meow!' is displayed
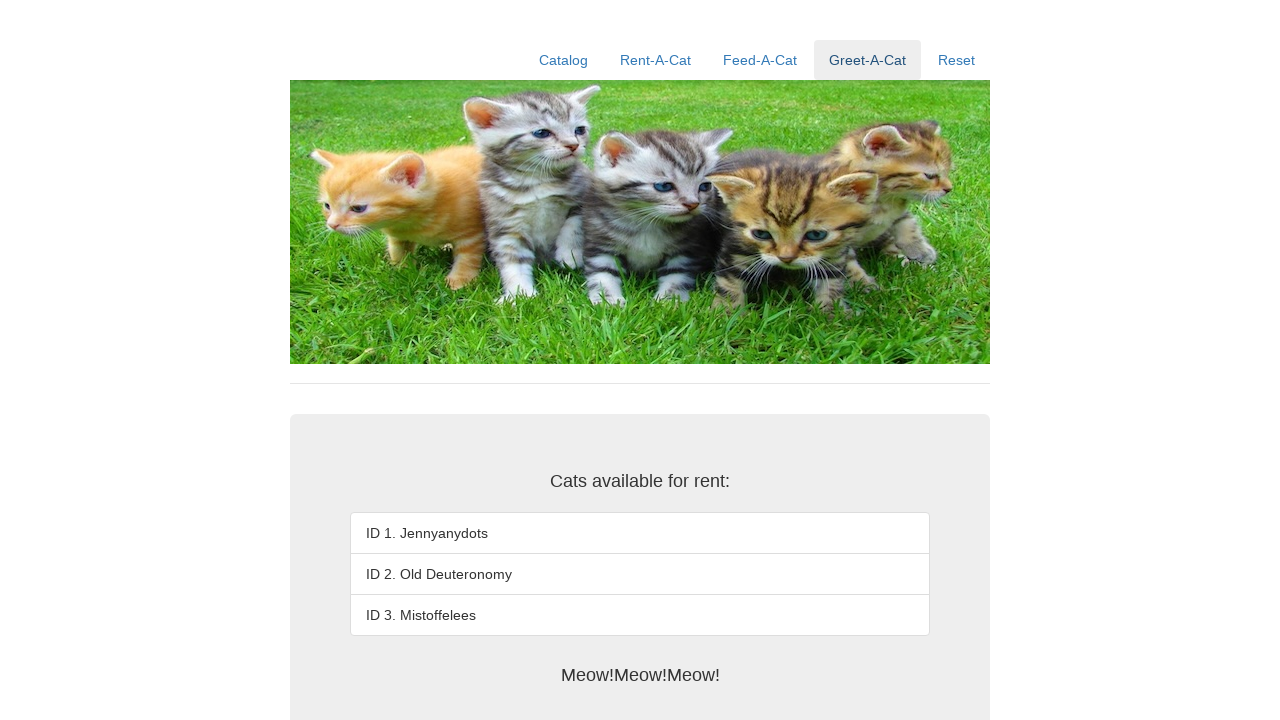

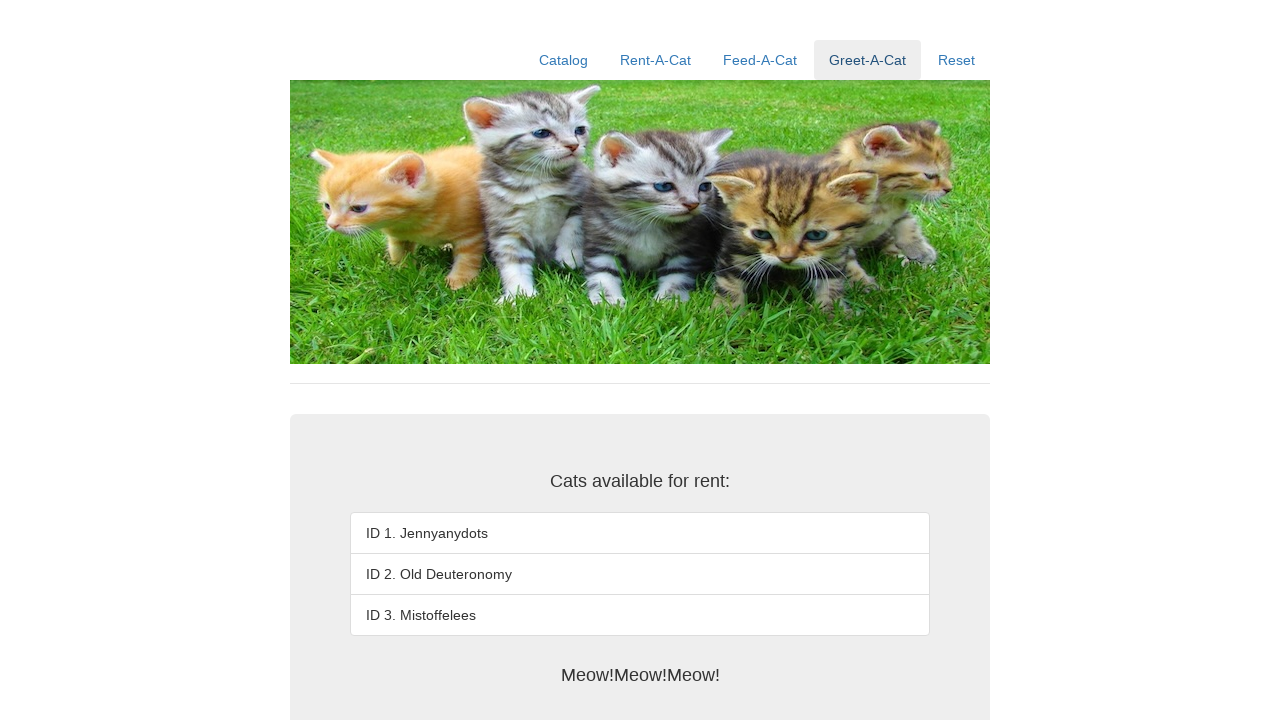